Tests sorting the Email column in ascending order by clicking the column header and verifying the text values are alphabetically sorted.

Starting URL: http://the-internet.herokuapp.com/tables

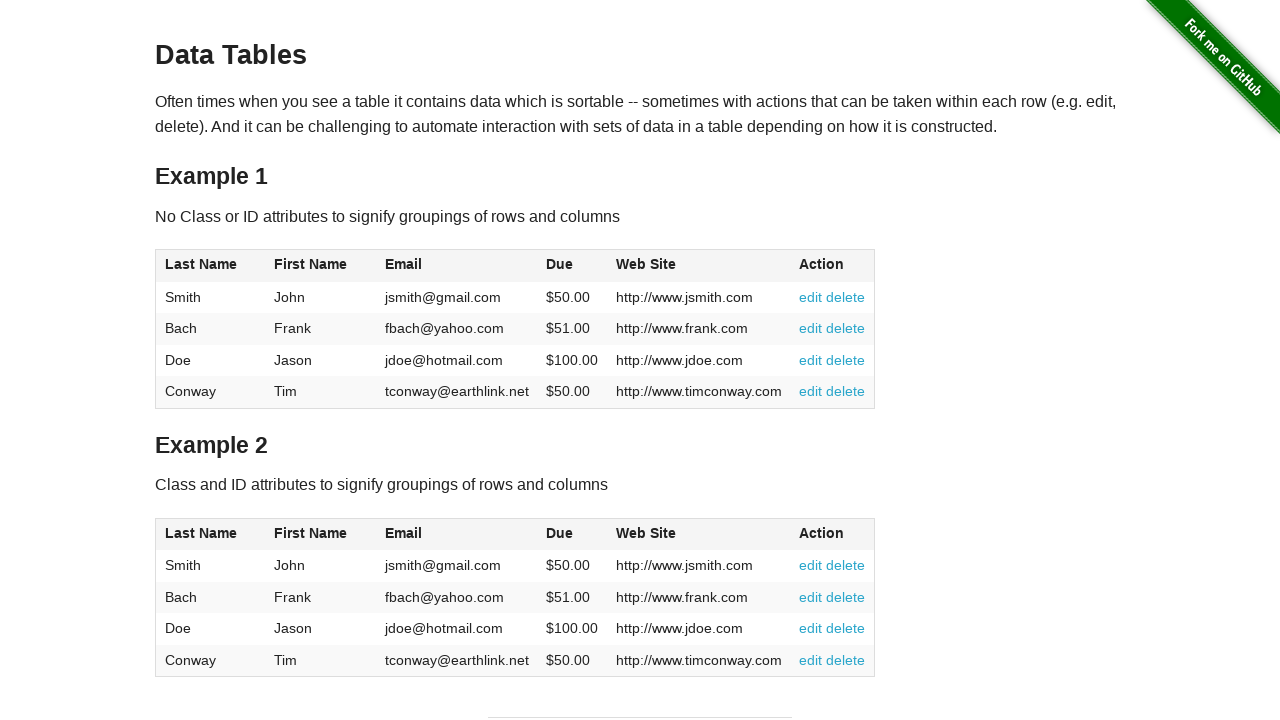

Clicked Email column header to sort ascending at (457, 266) on #table1 thead tr th:nth-of-type(3)
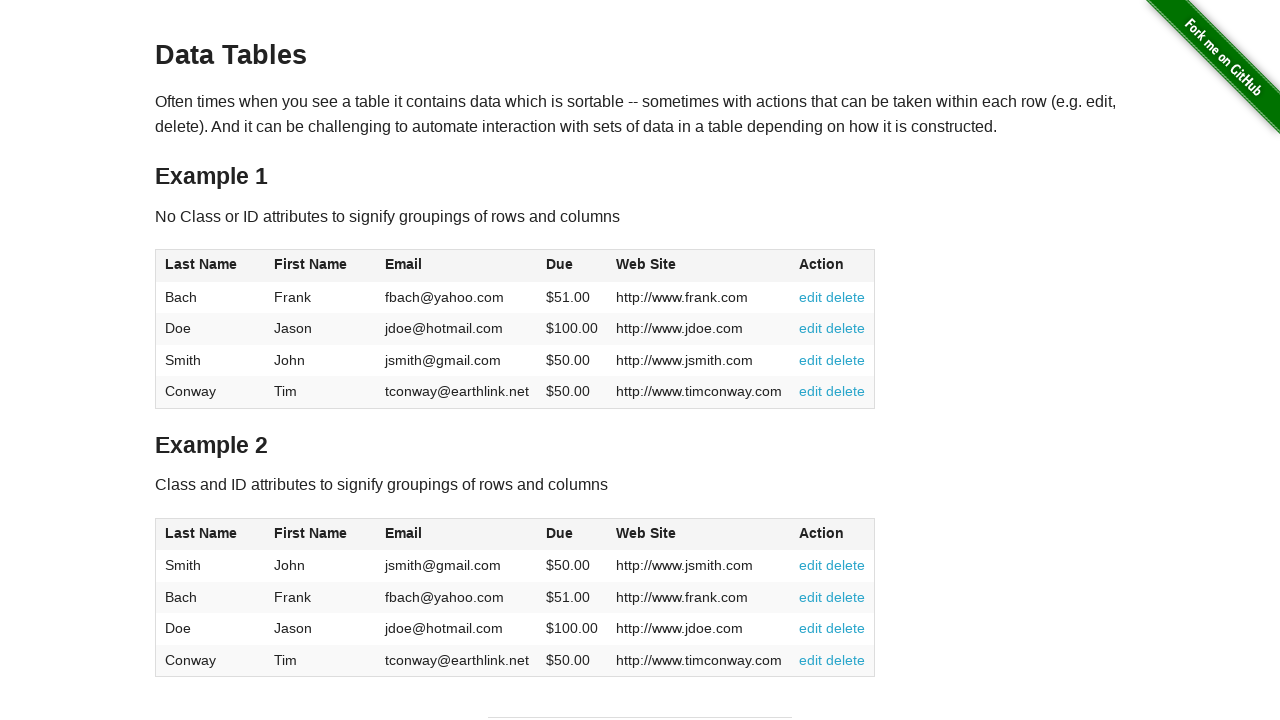

Email column data loaded
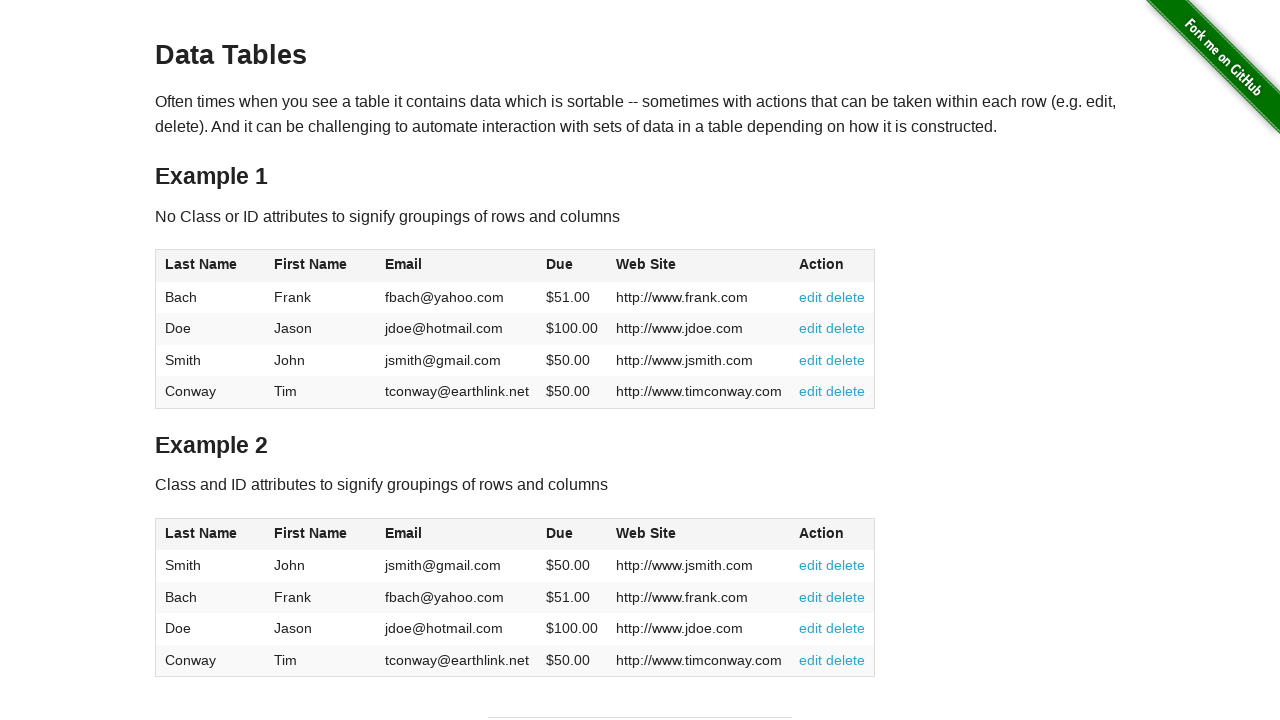

Retrieved all email elements from the table
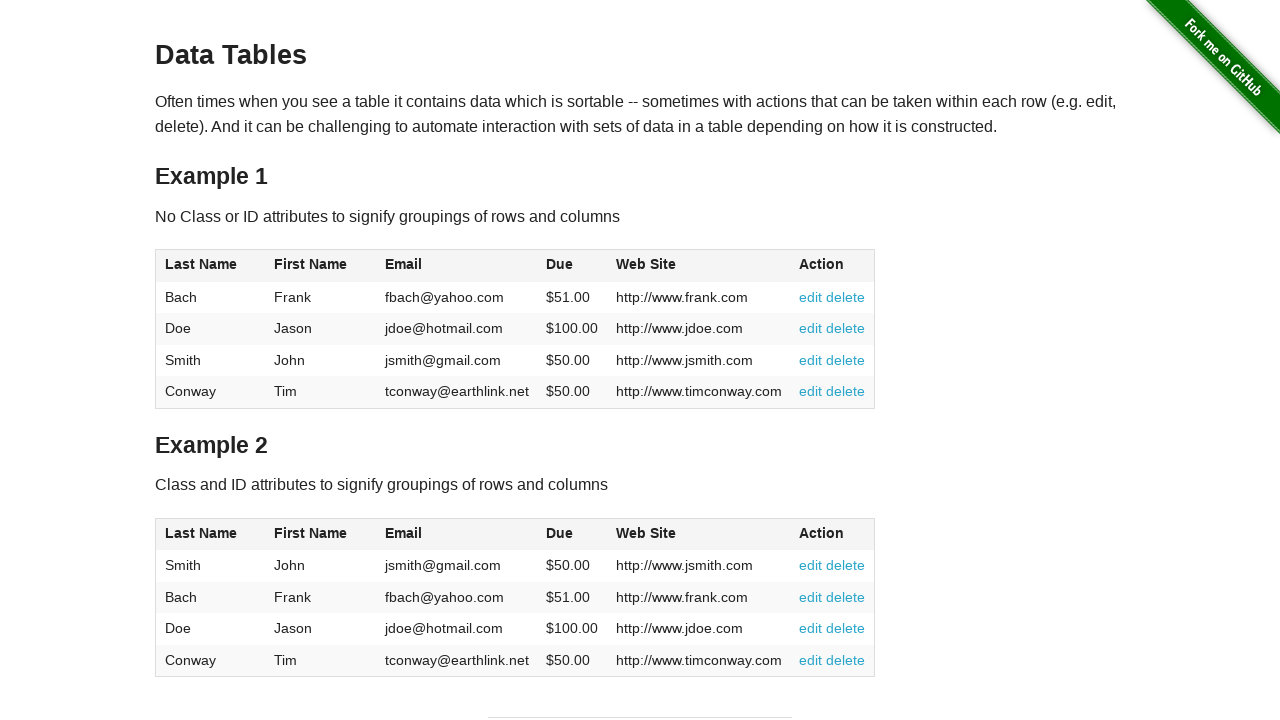

Extracted email text content: ['fbach@yahoo.com', 'jdoe@hotmail.com', 'jsmith@gmail.com', 'tconway@earthlink.net']
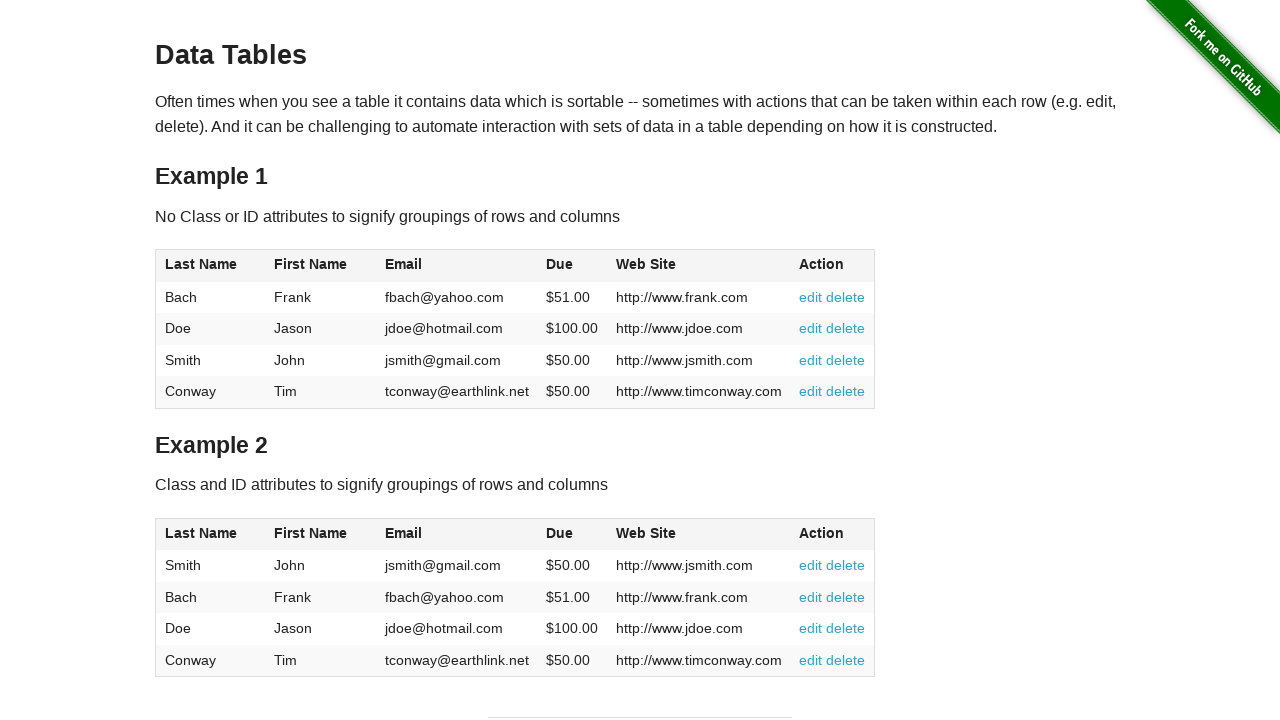

Verified emails are sorted in ascending alphabetical order
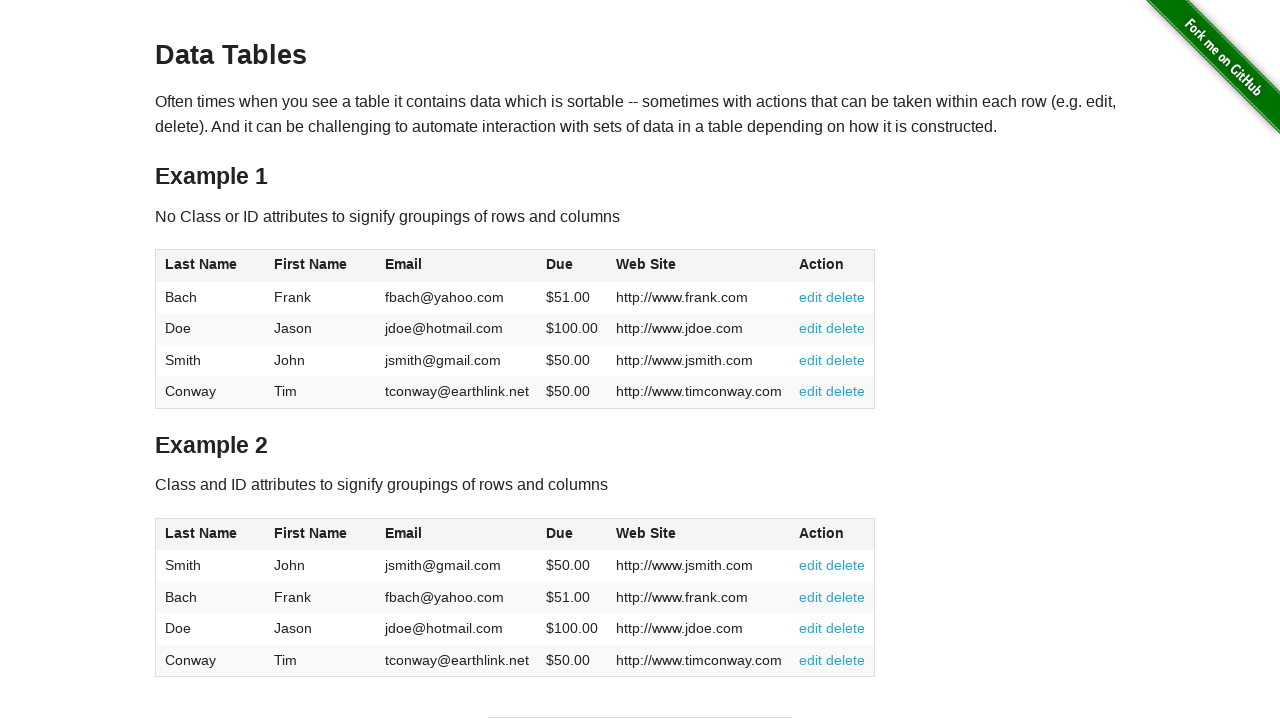

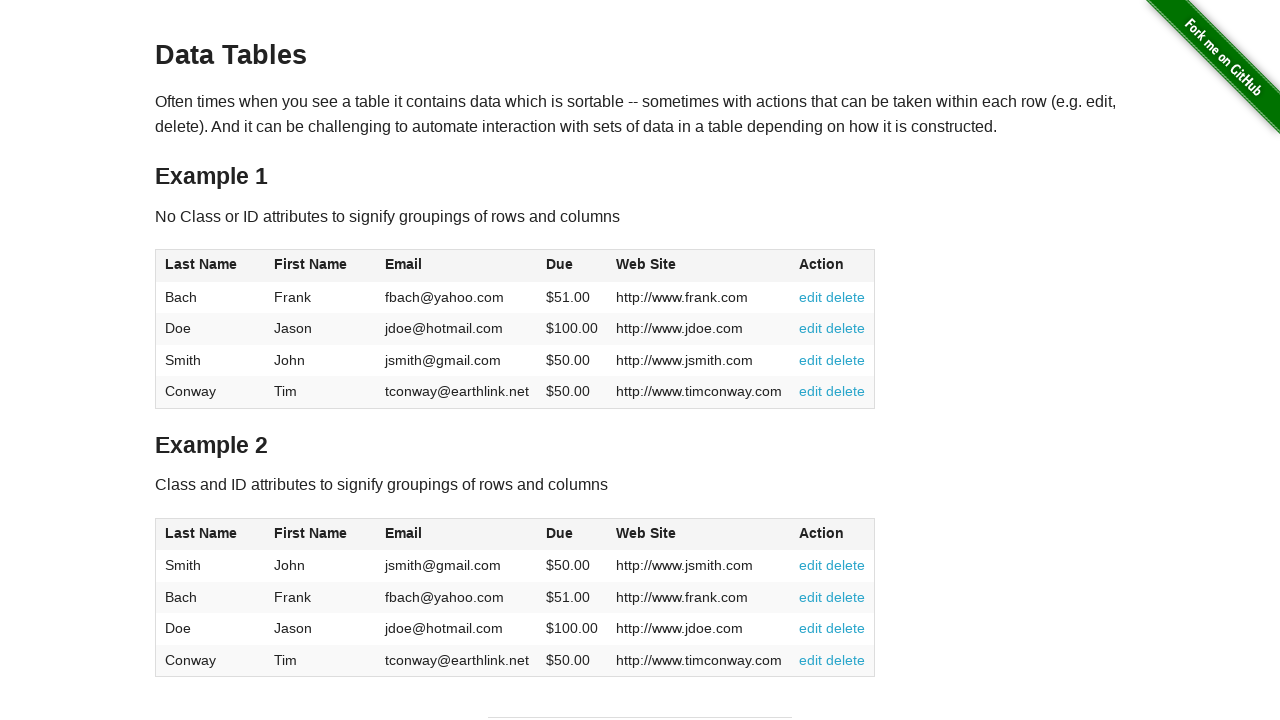